Tests clearing the complete state of all items by checking and unchecking the toggle-all checkbox

Starting URL: https://demo.playwright.dev/todomvc

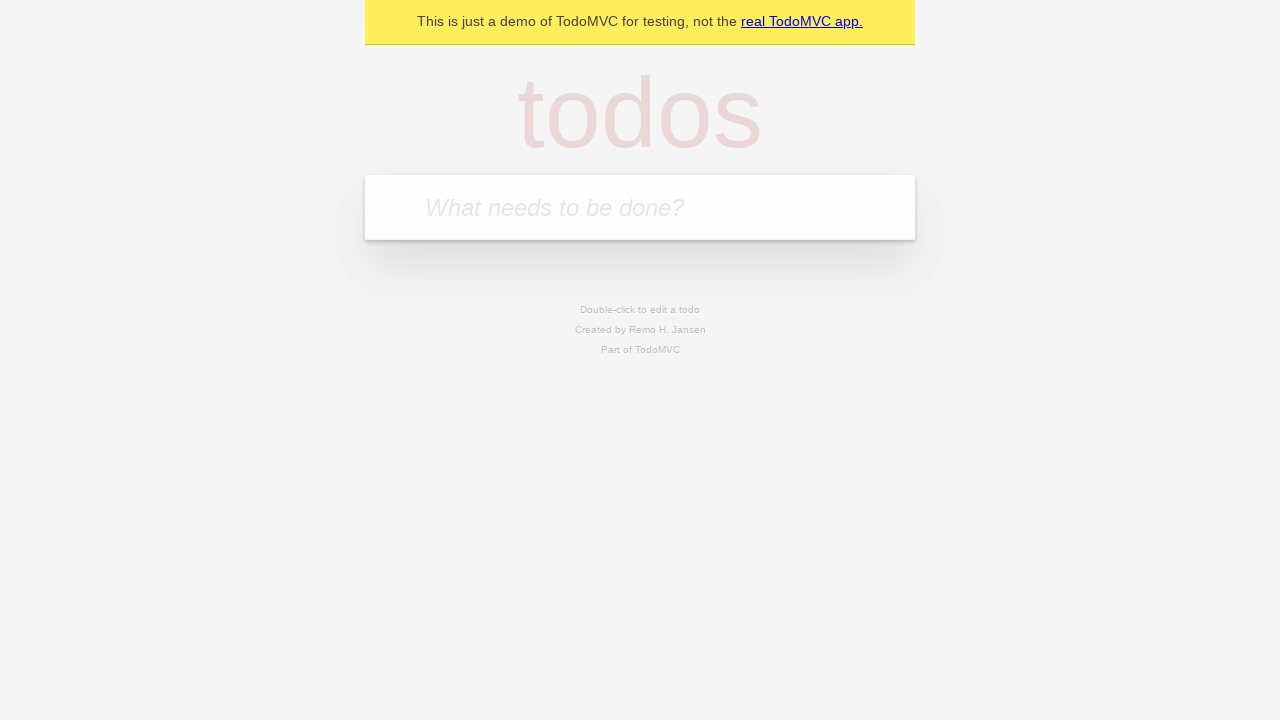

Filled todo input with 'buy some cheese' on internal:attr=[placeholder="What needs to be done?"i]
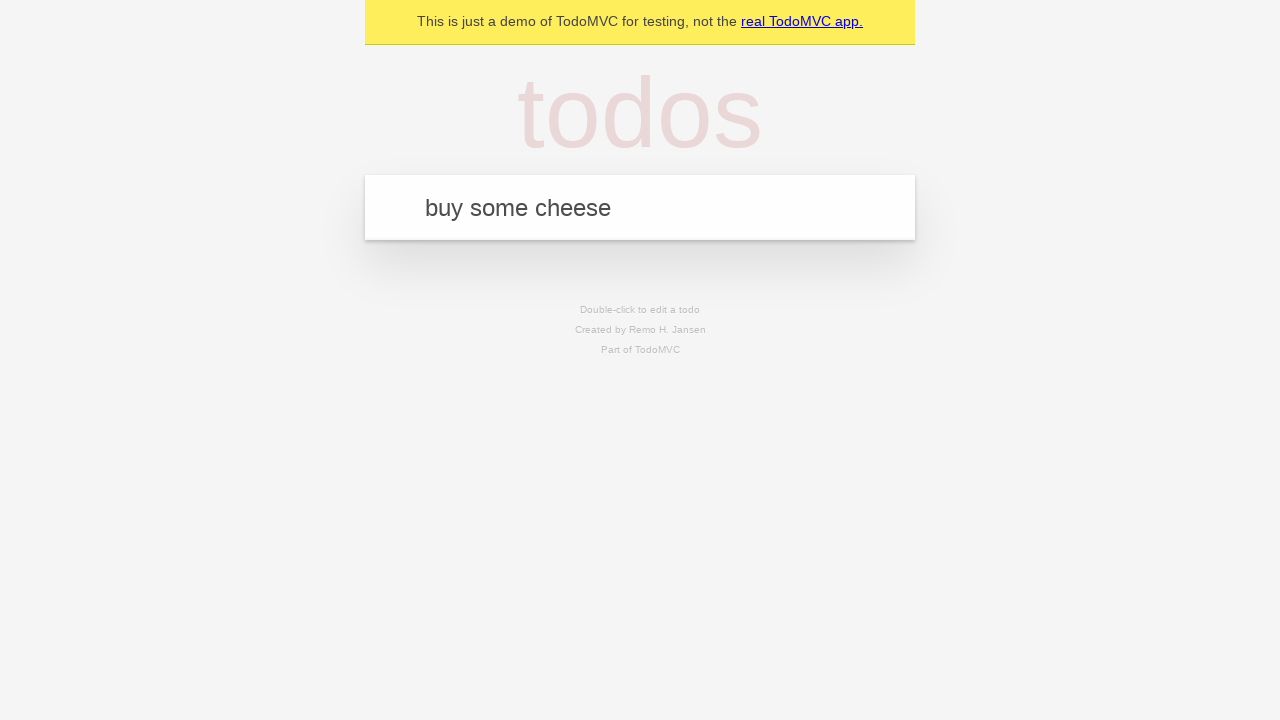

Pressed Enter to add 'buy some cheese' to todo list on internal:attr=[placeholder="What needs to be done?"i]
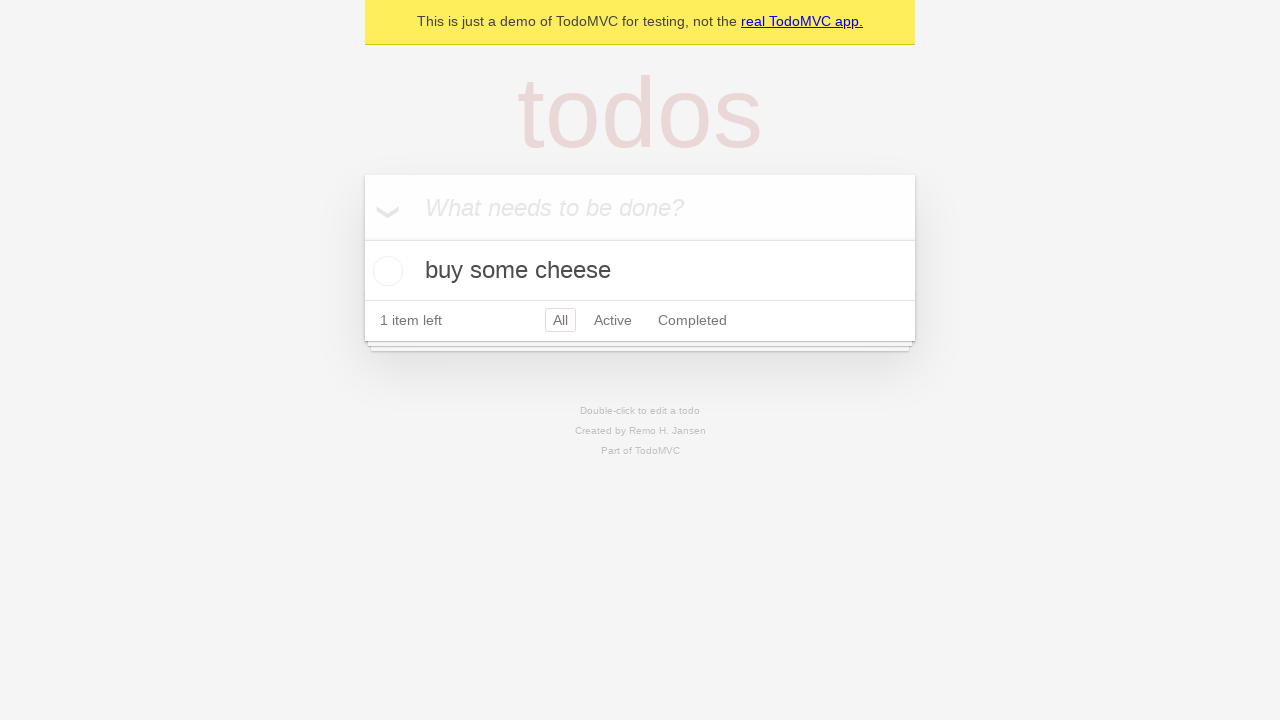

Filled todo input with 'feed the cat' on internal:attr=[placeholder="What needs to be done?"i]
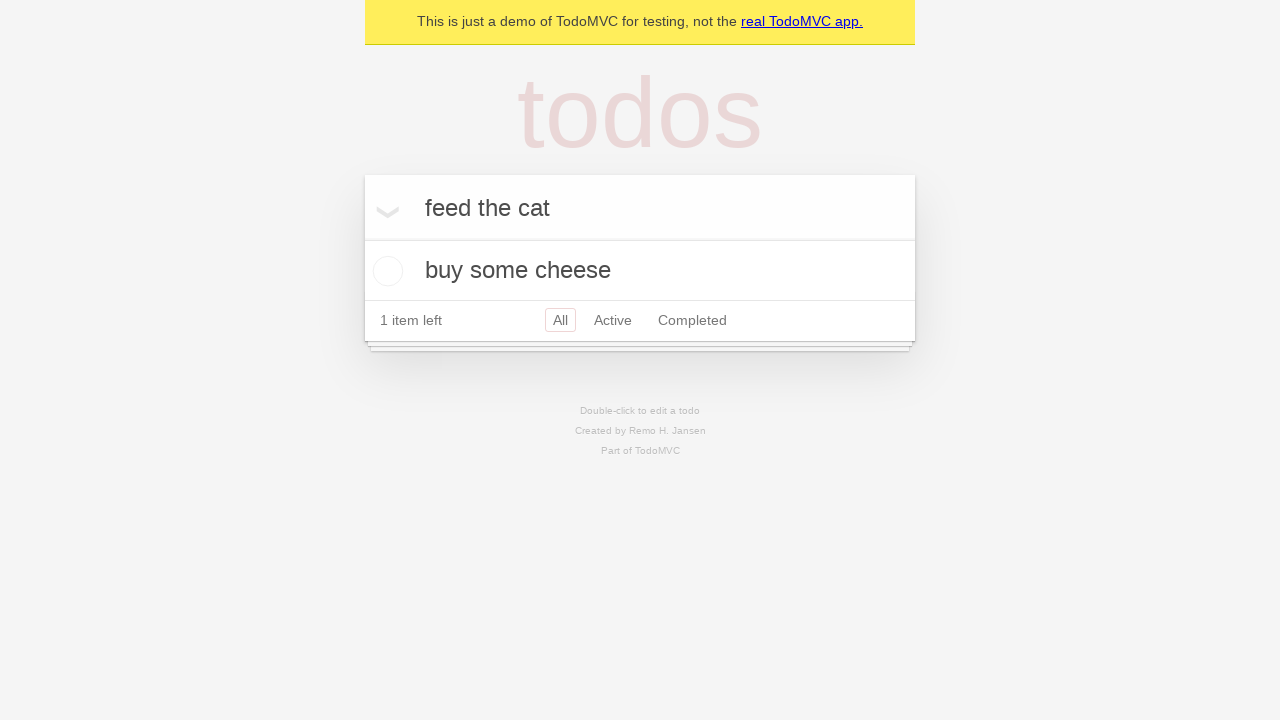

Pressed Enter to add 'feed the cat' to todo list on internal:attr=[placeholder="What needs to be done?"i]
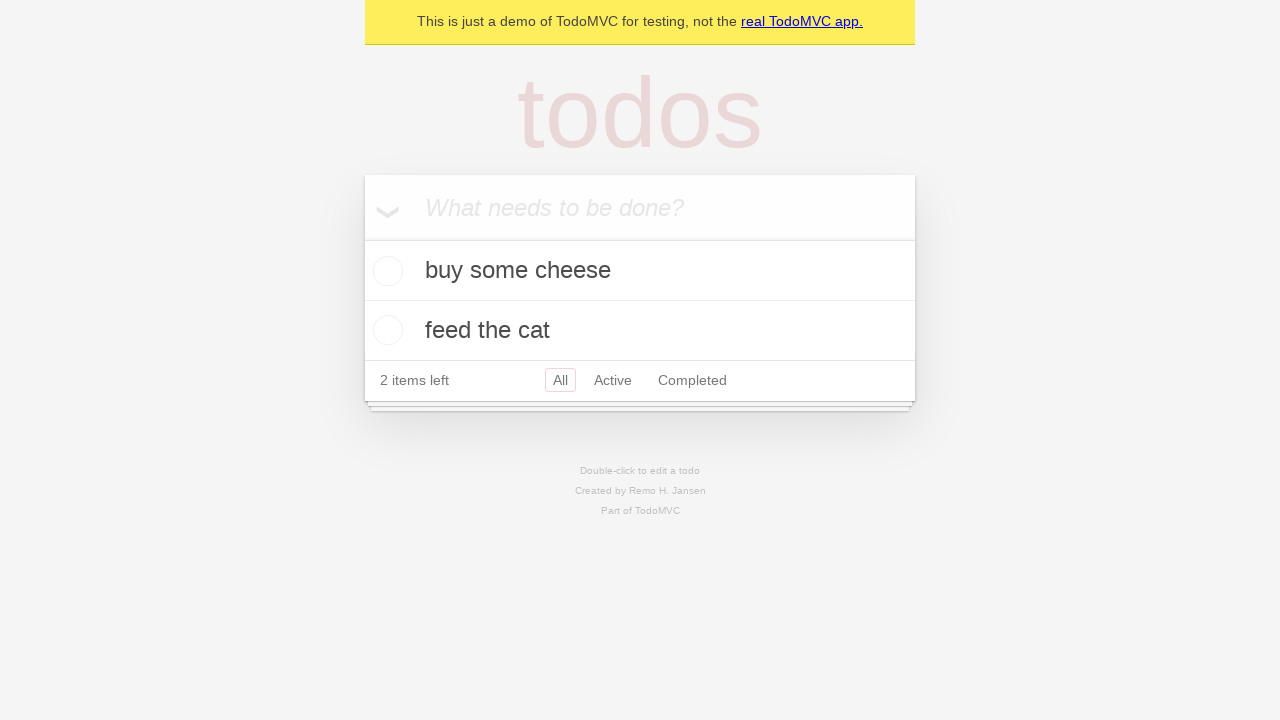

Filled todo input with 'book a doctors appointment' on internal:attr=[placeholder="What needs to be done?"i]
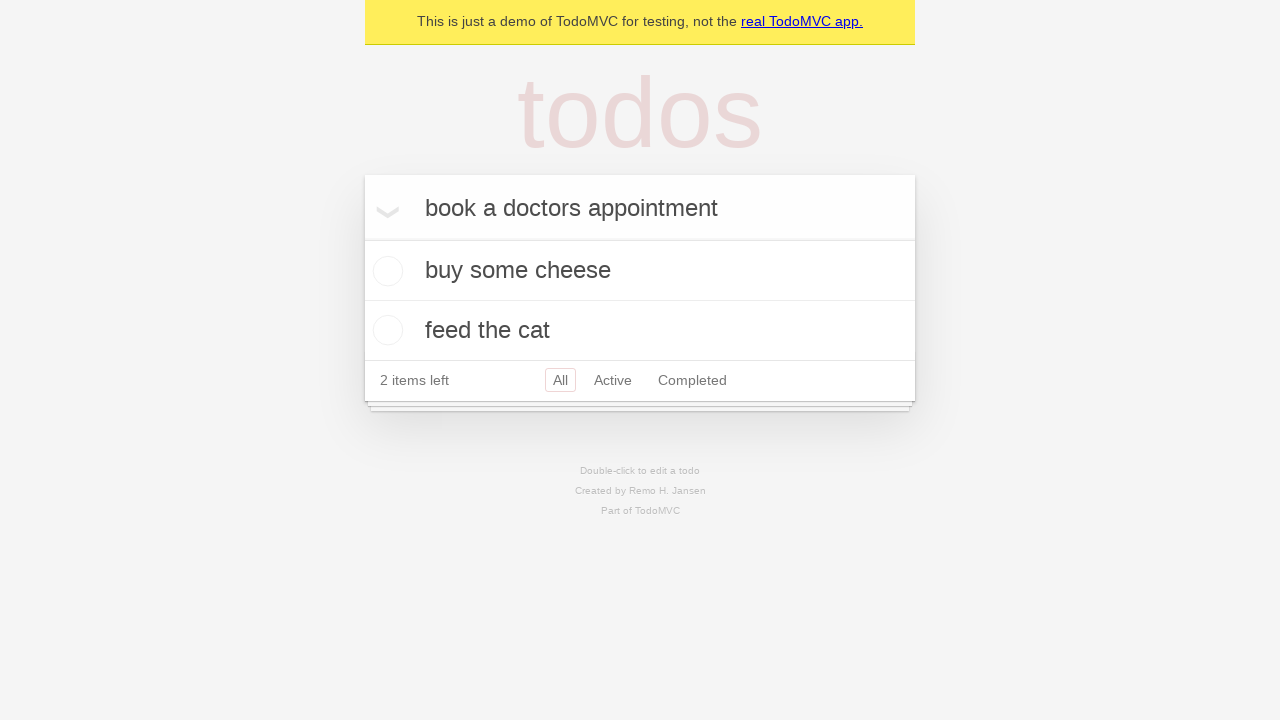

Pressed Enter to add 'book a doctors appointment' to todo list on internal:attr=[placeholder="What needs to be done?"i]
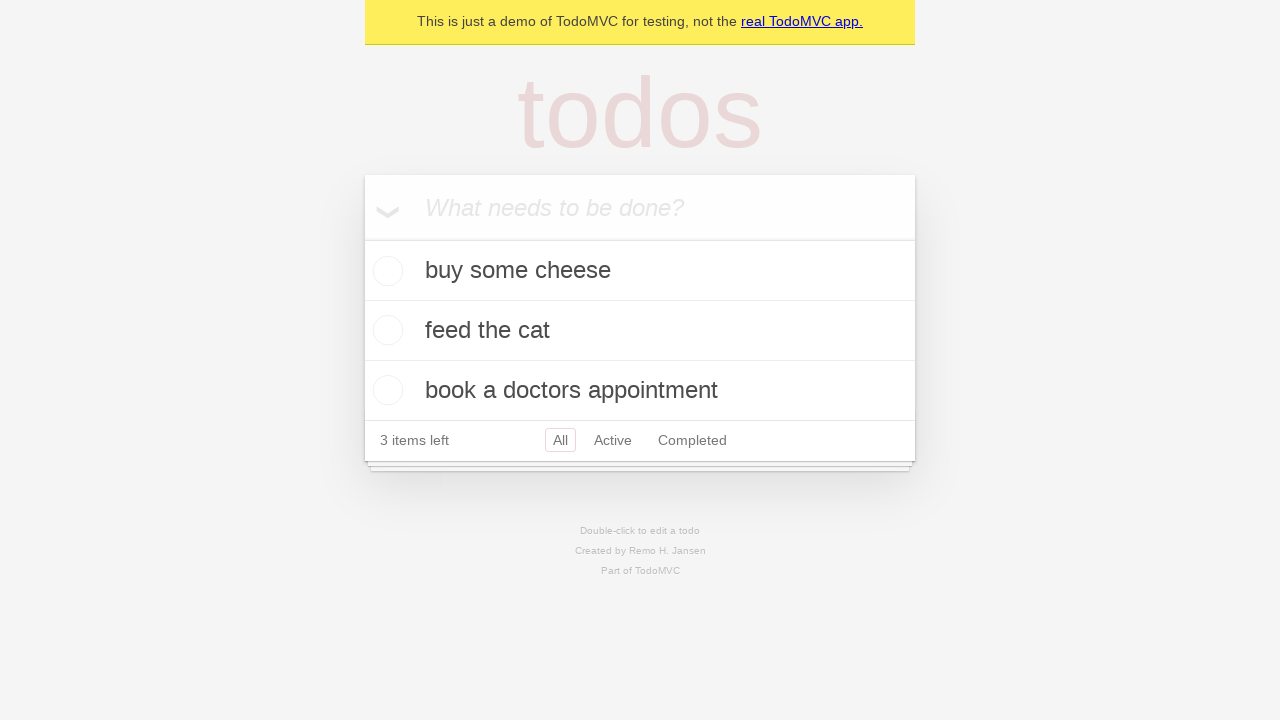

Waited for all 3 todo items to load in the DOM
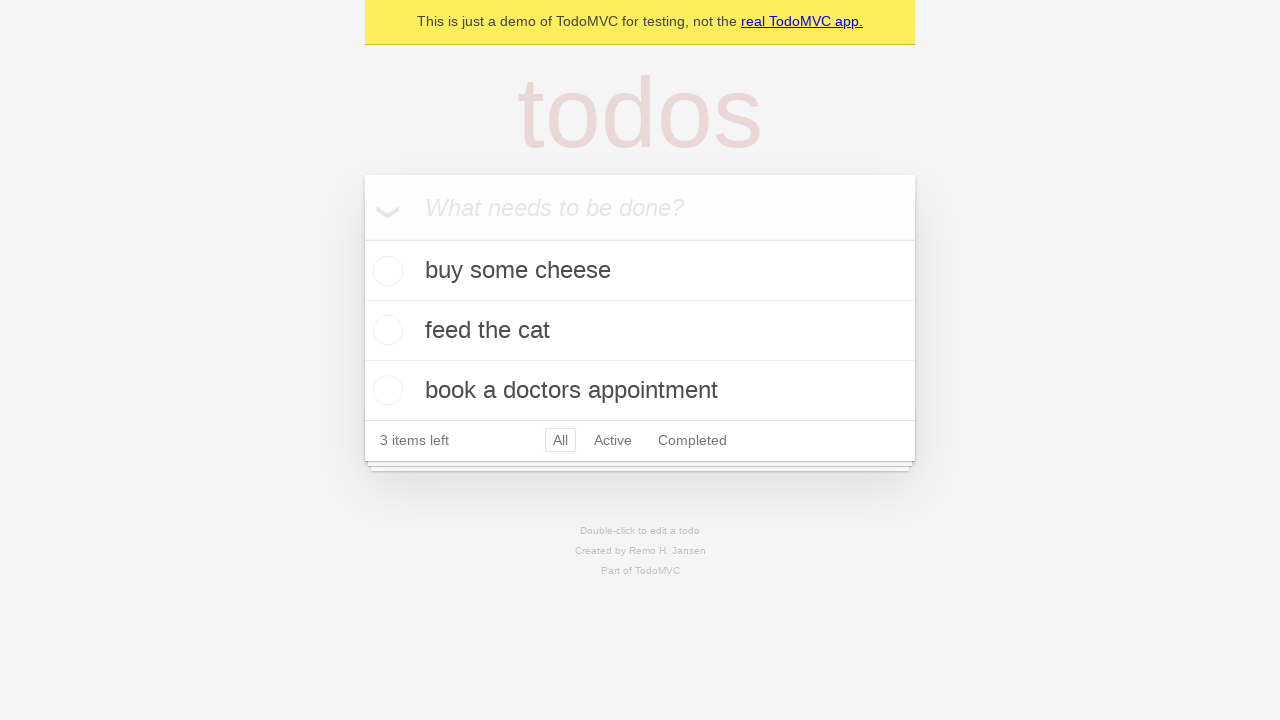

Clicked toggle-all checkbox to mark all items as complete at (362, 238) on internal:label="Mark all as complete"i
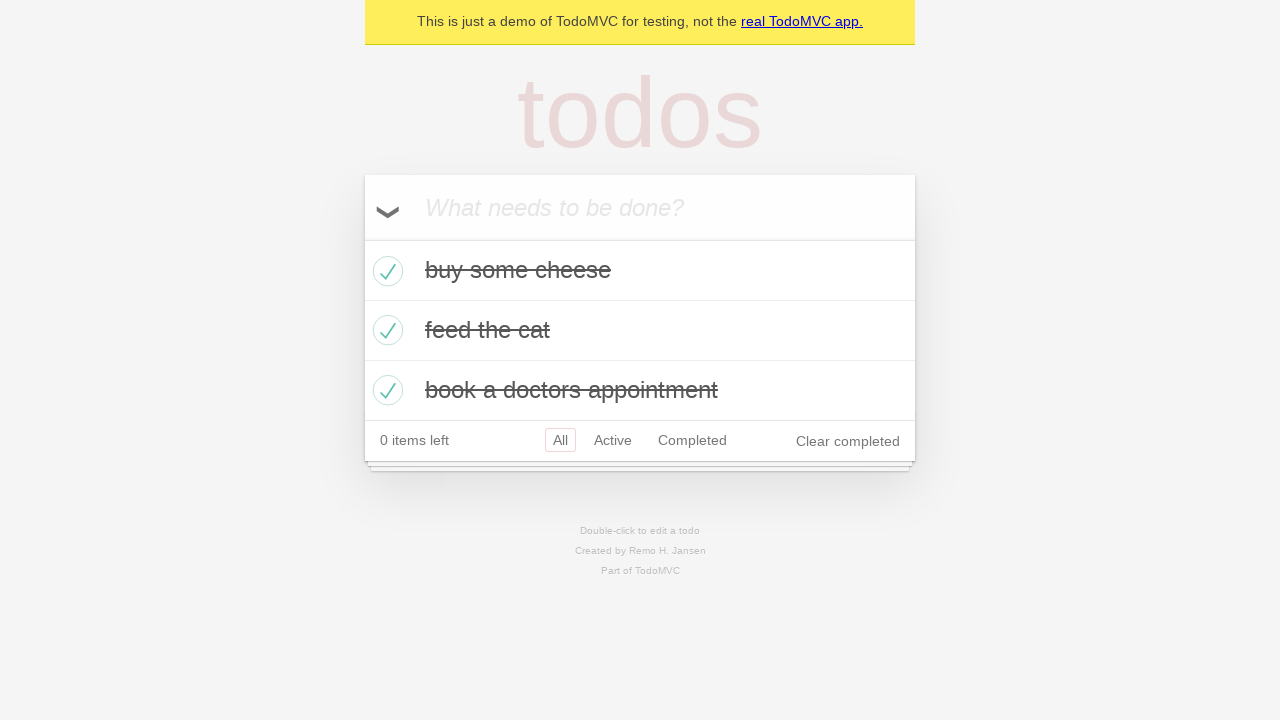

Clicked toggle-all checkbox to uncheck all items and clear their complete state at (362, 238) on internal:label="Mark all as complete"i
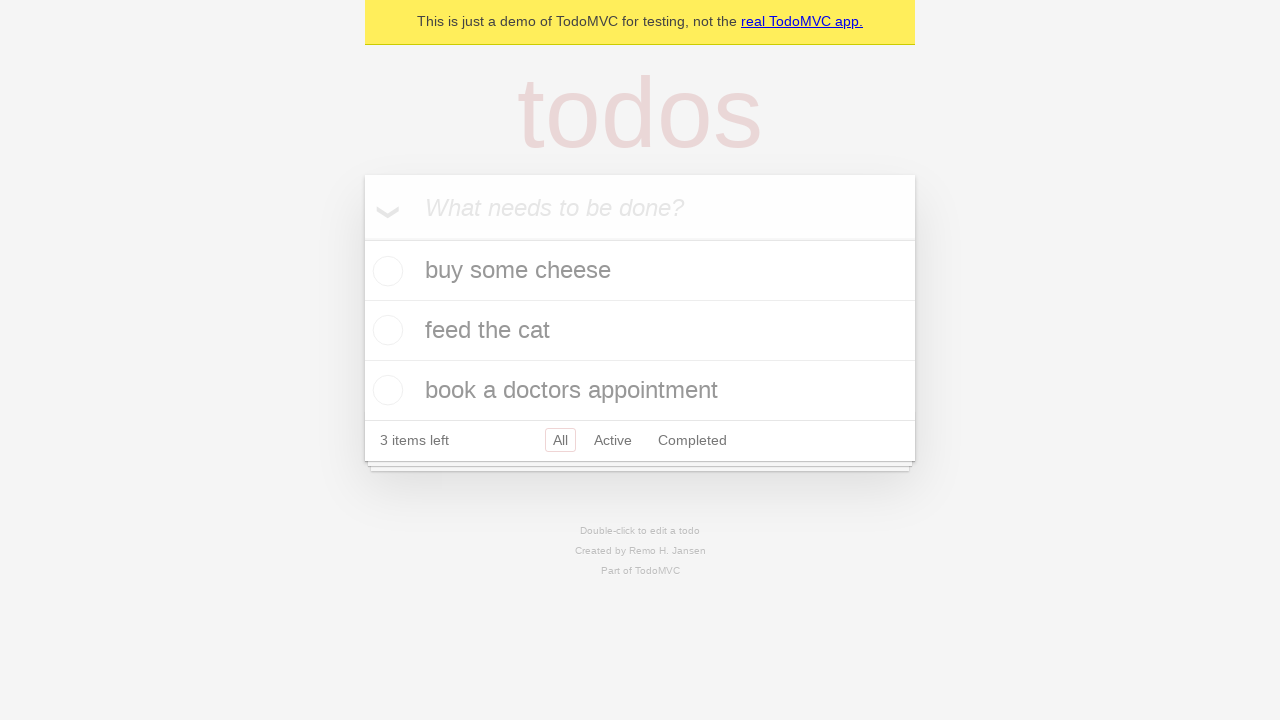

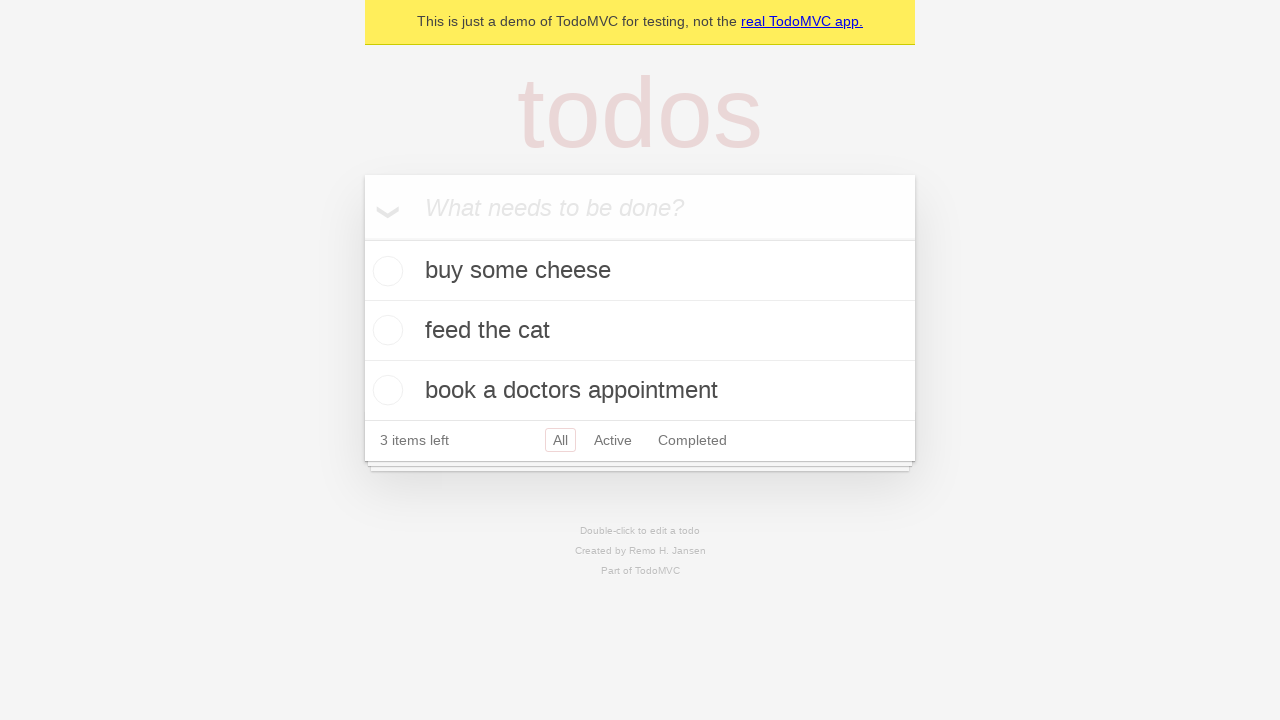